Tests JavaScript alert handling by clicking a button that triggers an alert and accepting the dialog

Starting URL: https://letcode.in/waits

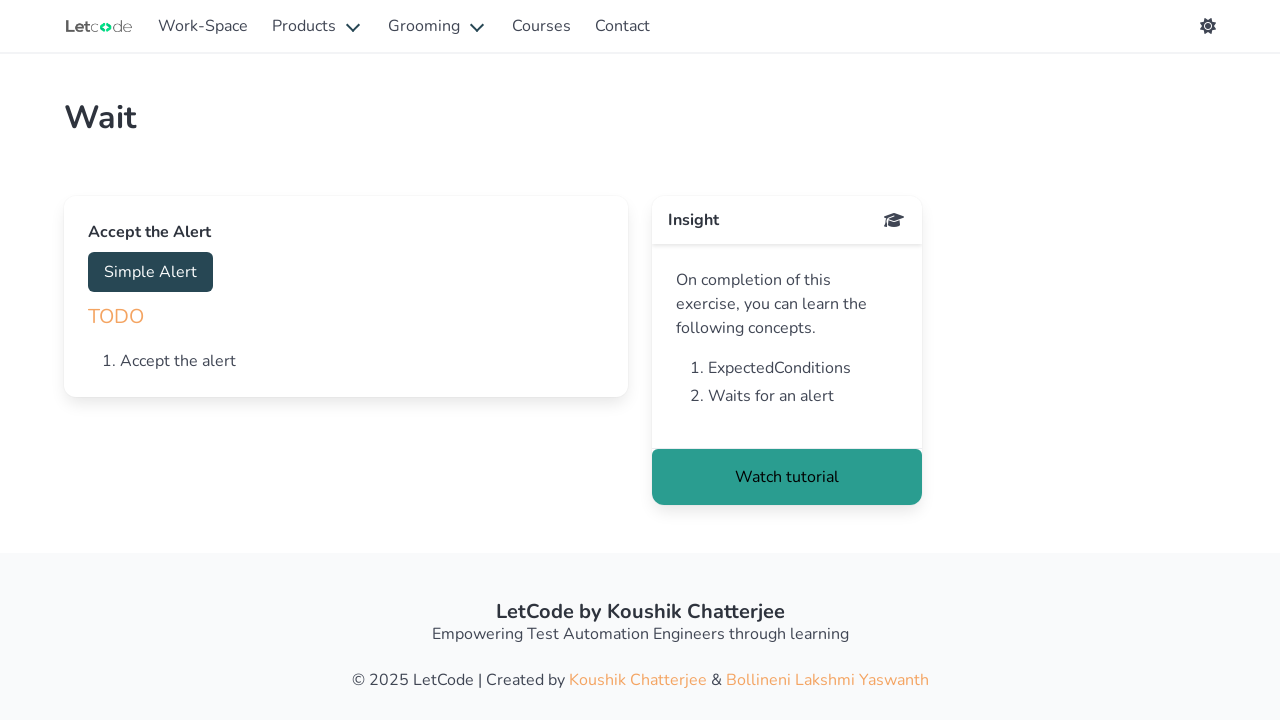

Set up dialog handler to automatically accept alerts
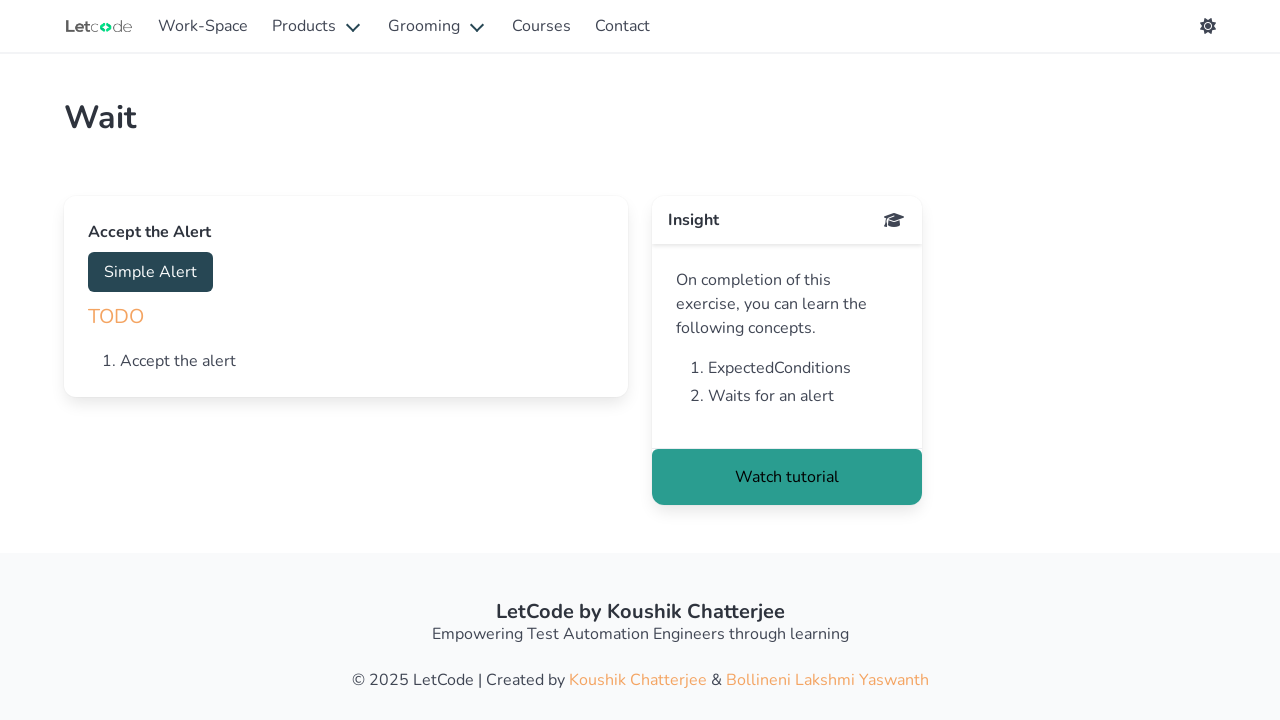

Clicked button to trigger JavaScript alert at (150, 272) on #accept
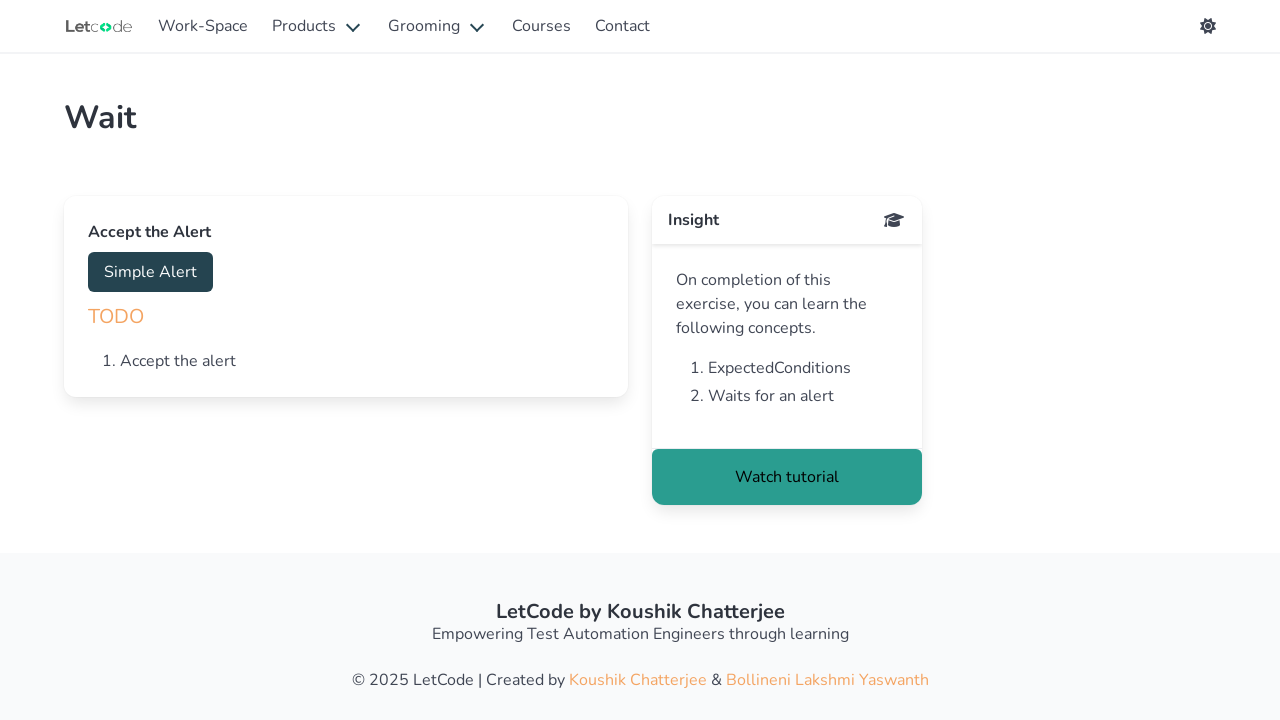

Waited for alert dialog to be processed and accepted
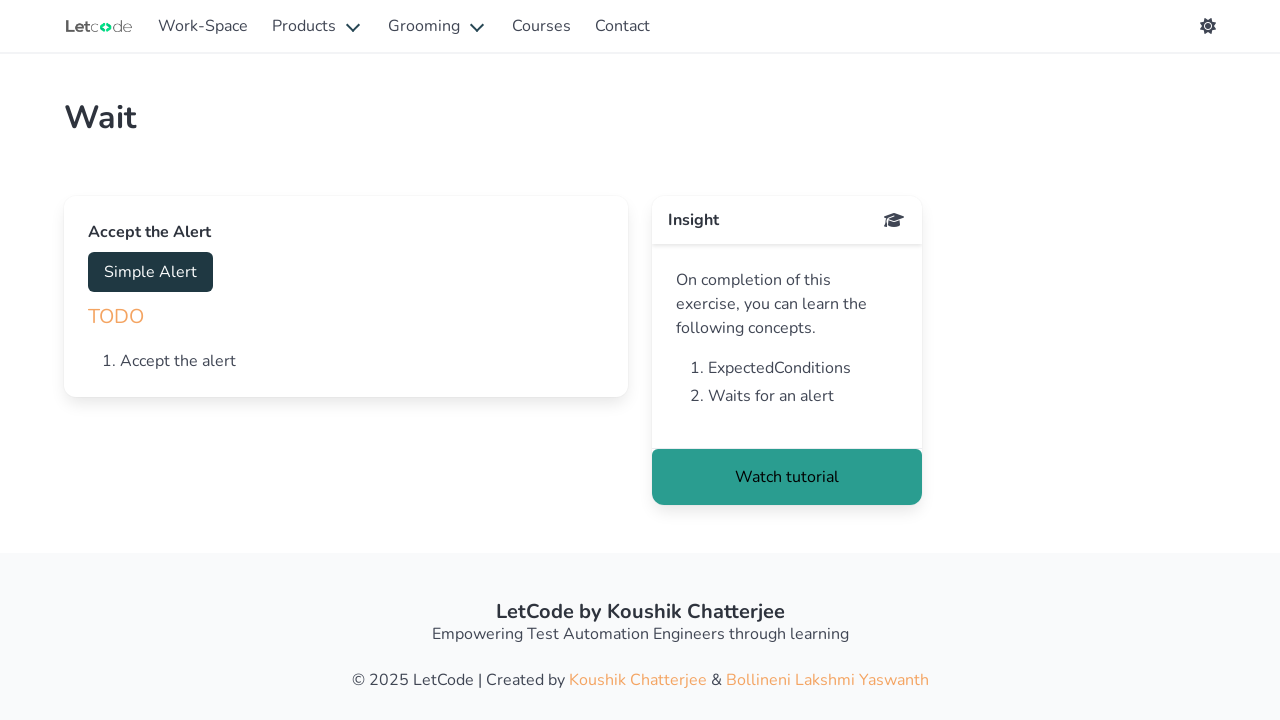

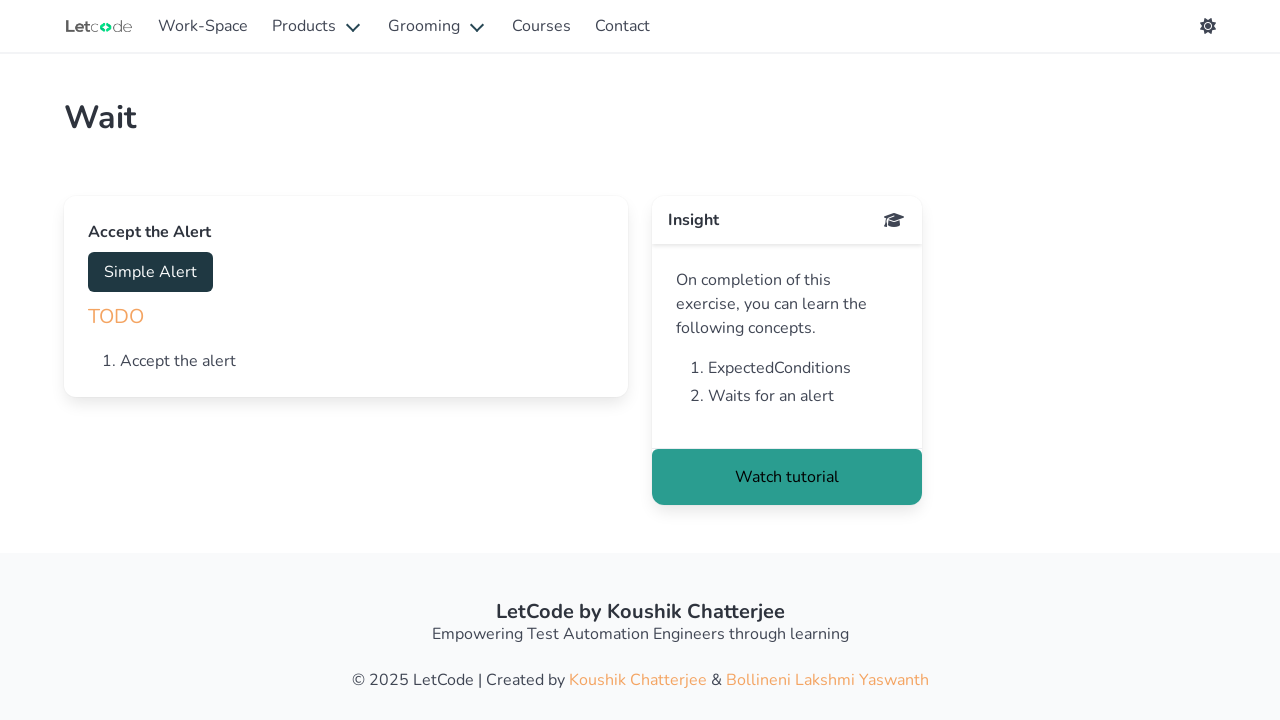